Tests navigation to the main page by clicking the home page button

Starting URL: https://abs.firat.edu.tr/tr/mustafaulas

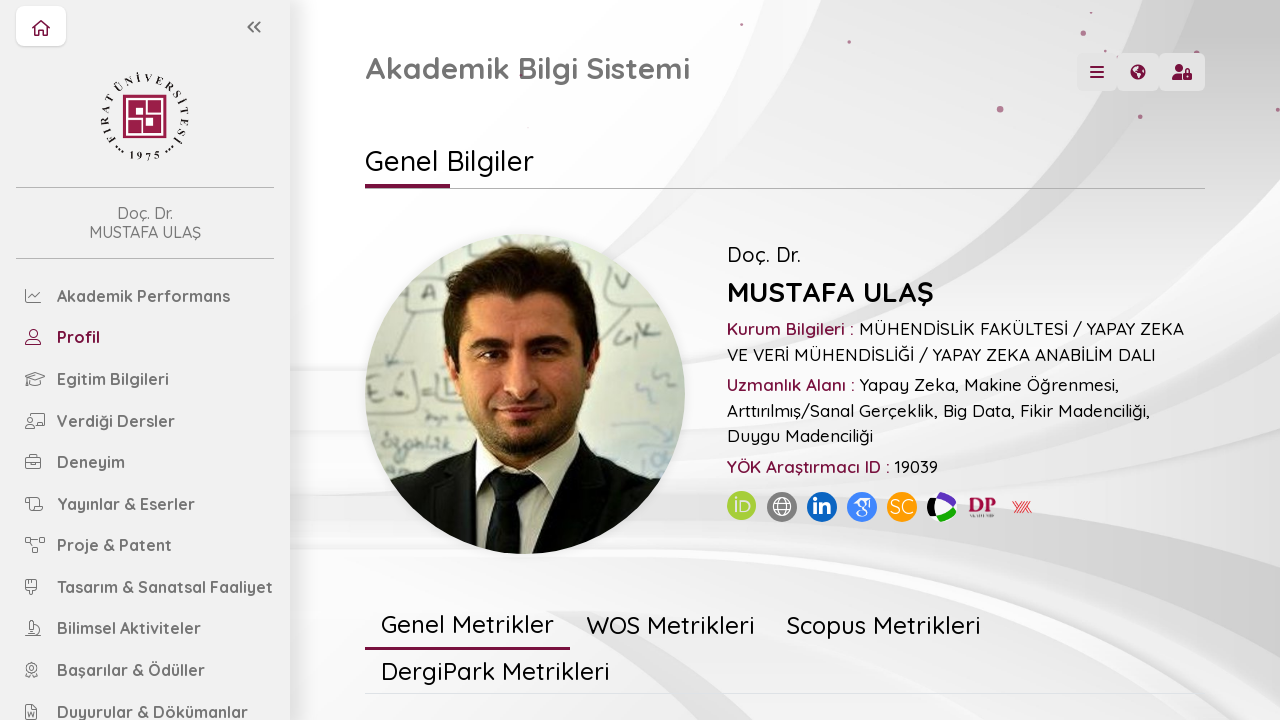

Clicked the home page button at (44, 26) on xpath=//div[@class='home-page']
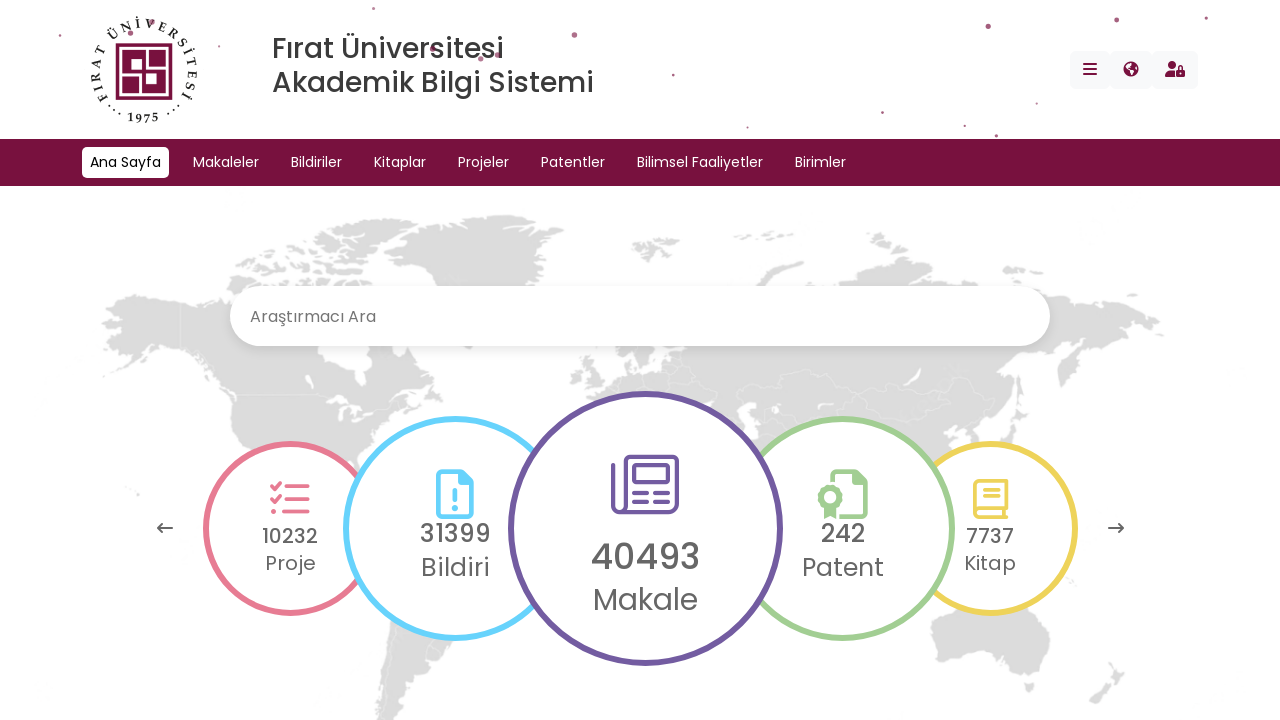

Navigation to main page completed successfully
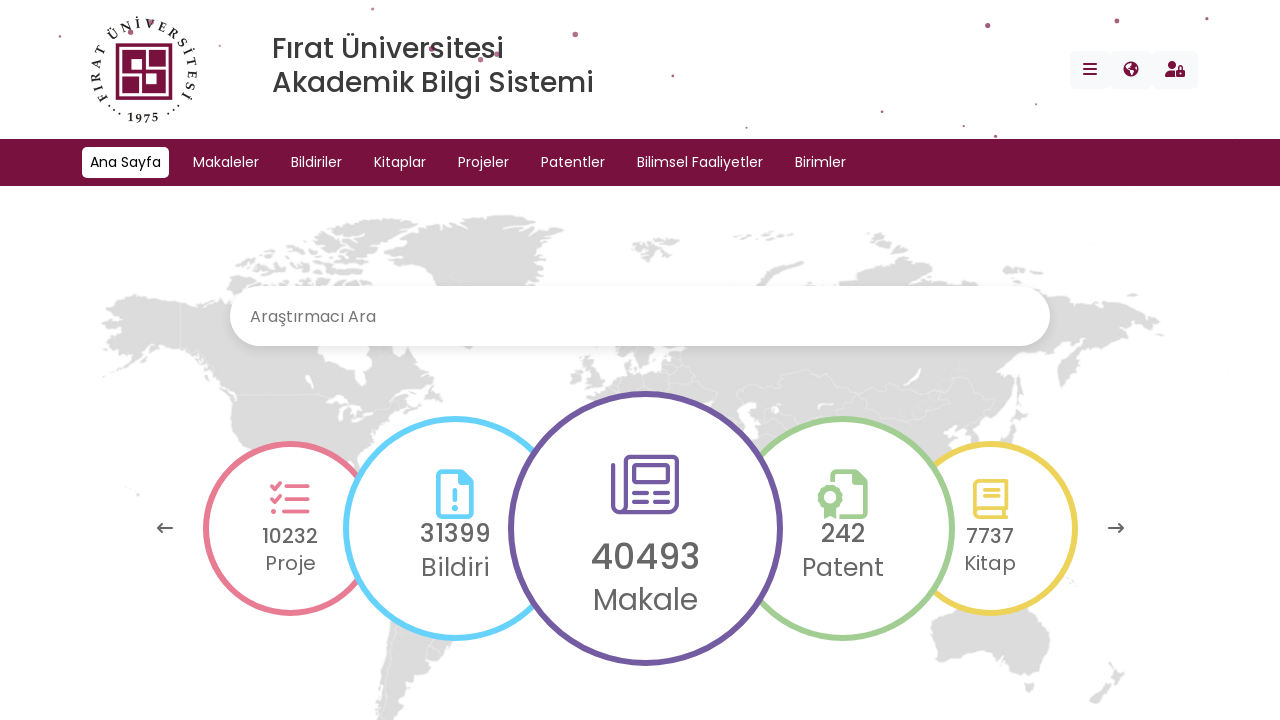

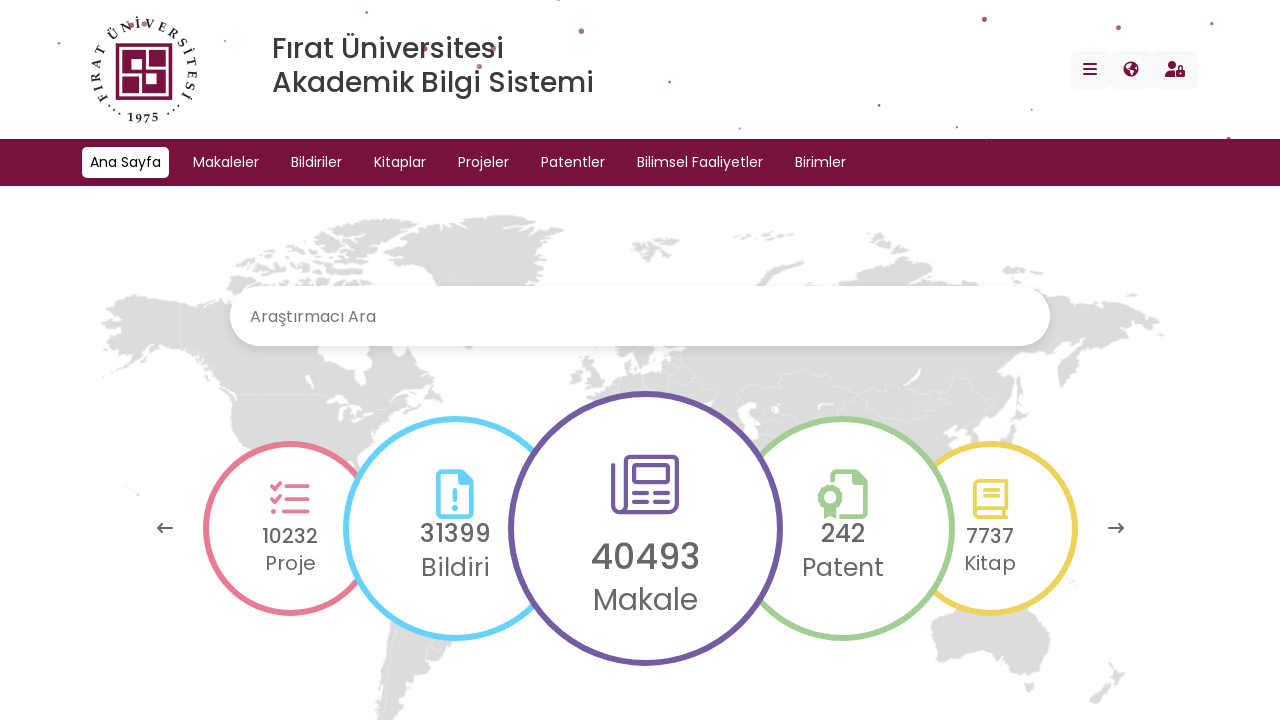